Tests dynamic dropdown selection for flight booking by selecting origin and destination stations

Starting URL: https://rahulshettyacademy.com/dropdownsPractise/

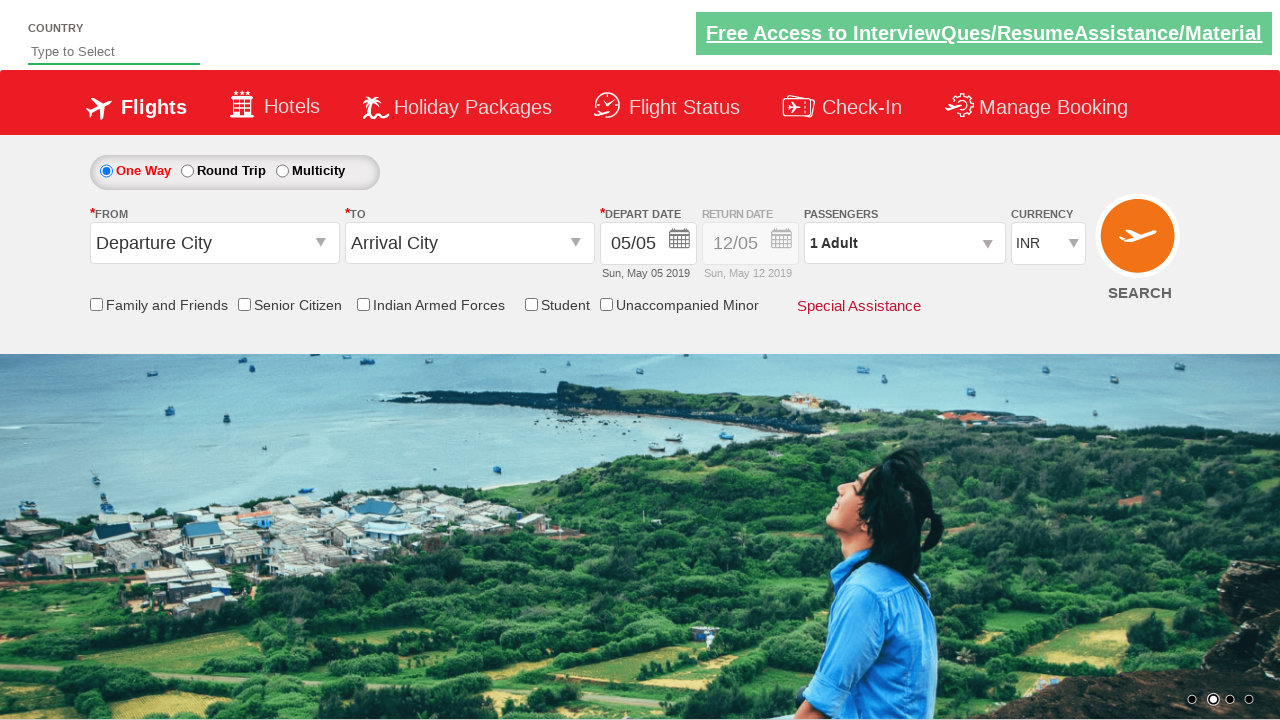

Clicked origin station dropdown at (214, 243) on #ctl00_mainContent_ddl_originStation1_CTXT
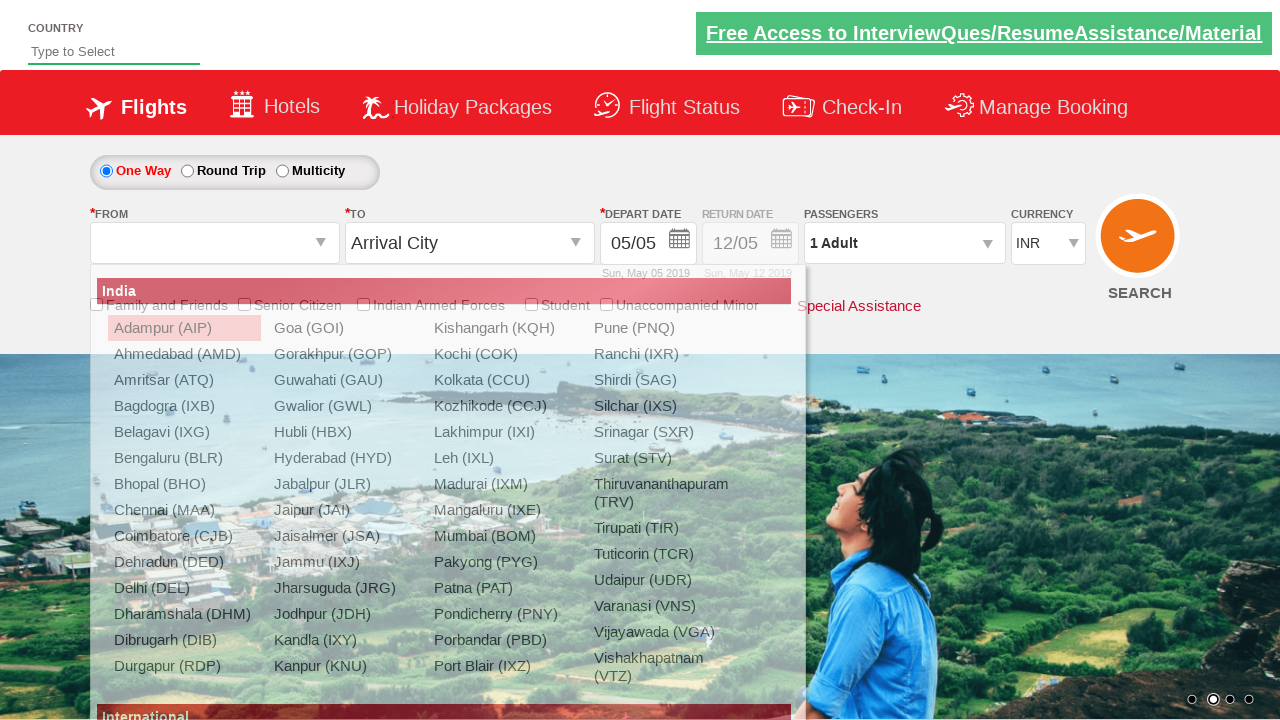

Selected MAA (Chennai) as origin station at (184, 510) on a[value='MAA']
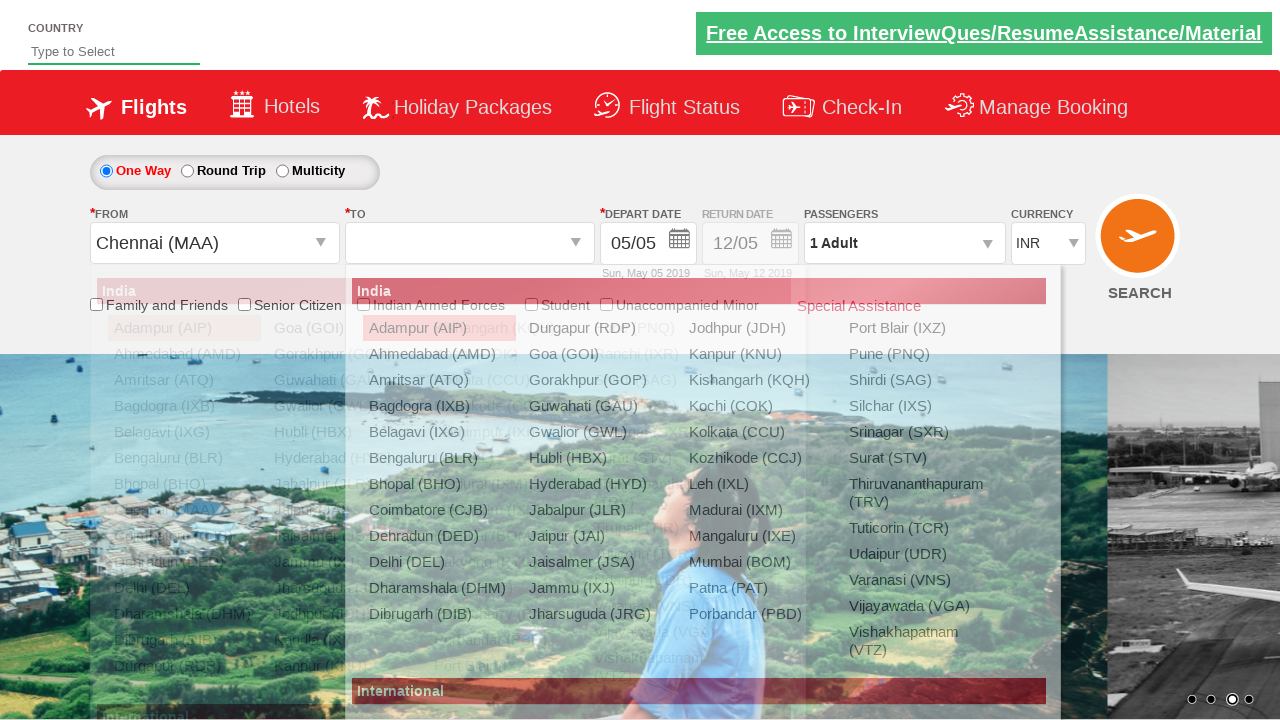

Waited for destination dropdown to become active
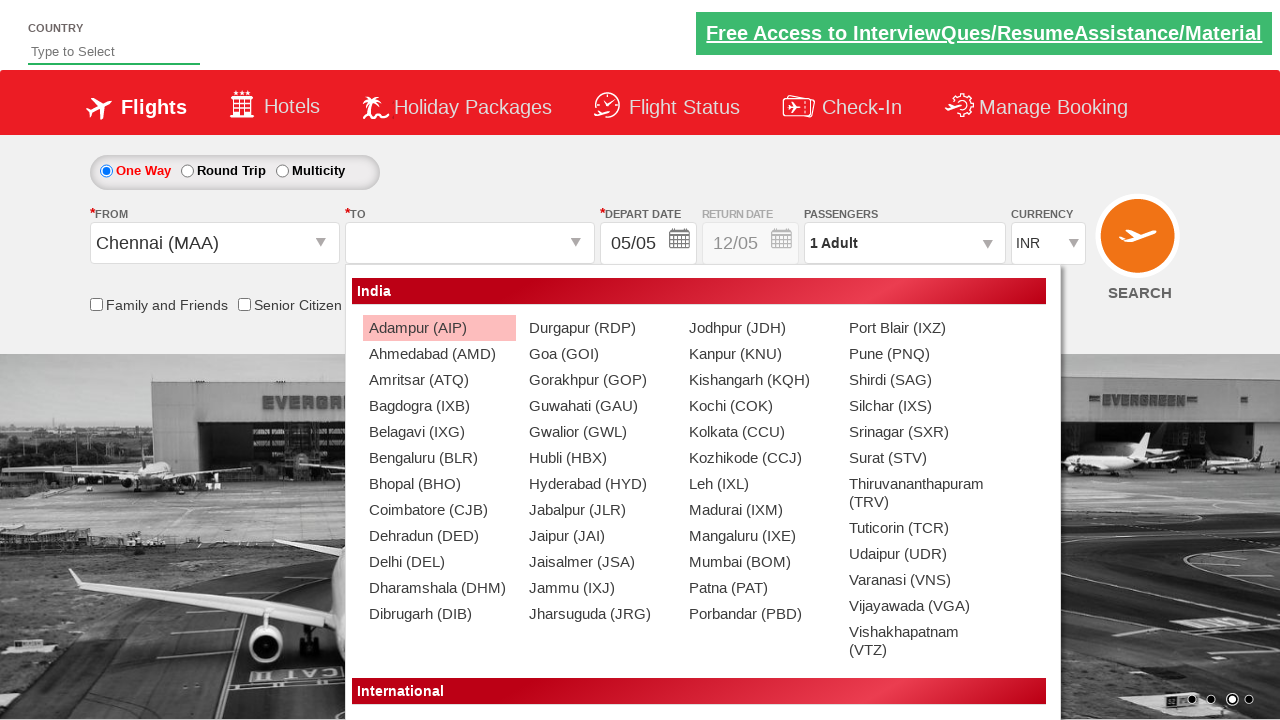

Selected IXG as destination station at (439, 432) on #ctl00_mainContent_ddl_destinationStation1_CTNR a[value='IXG']
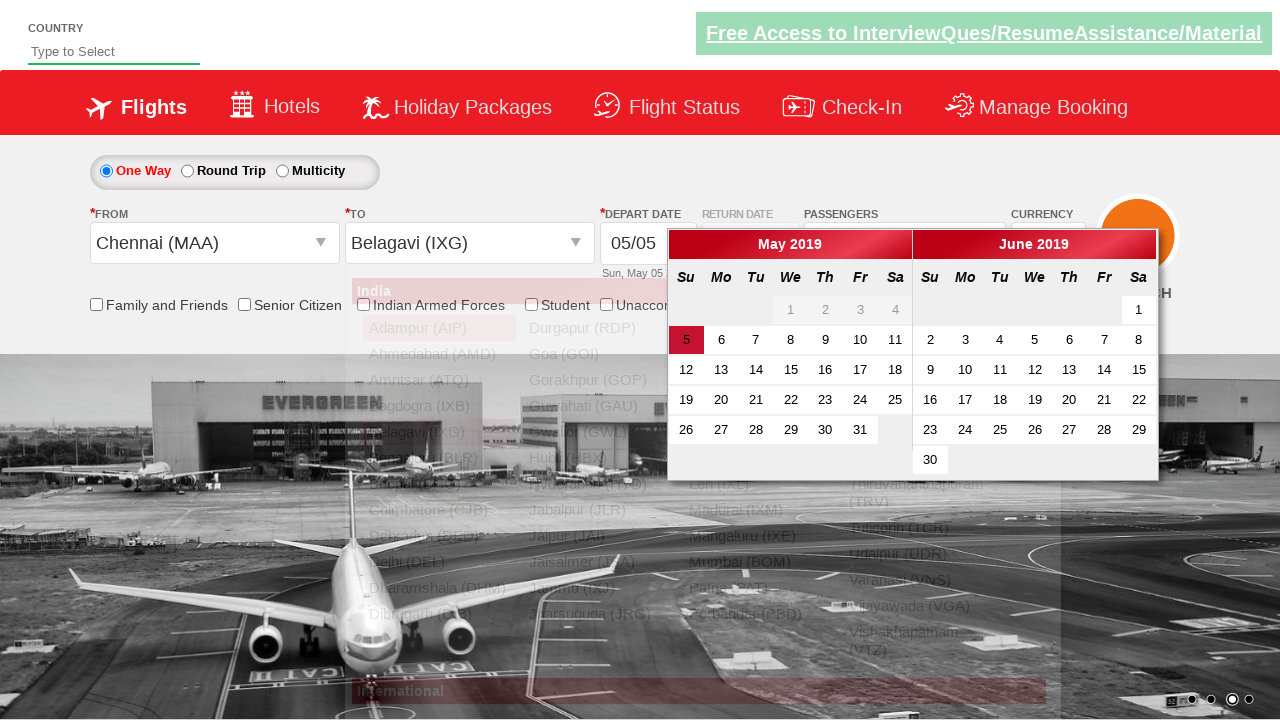

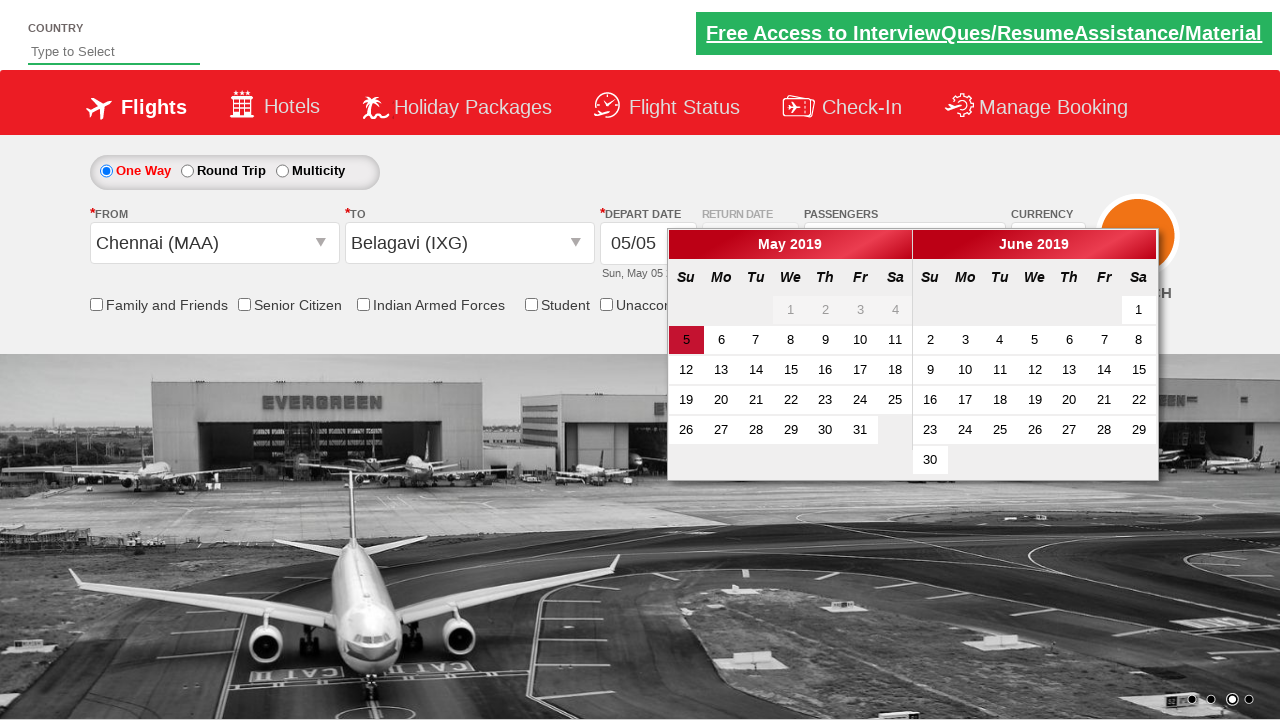